Tests mobile menu toggle functionality by simulating a mobile viewport and clicking menu open/close buttons

Starting URL: https://www.python.org

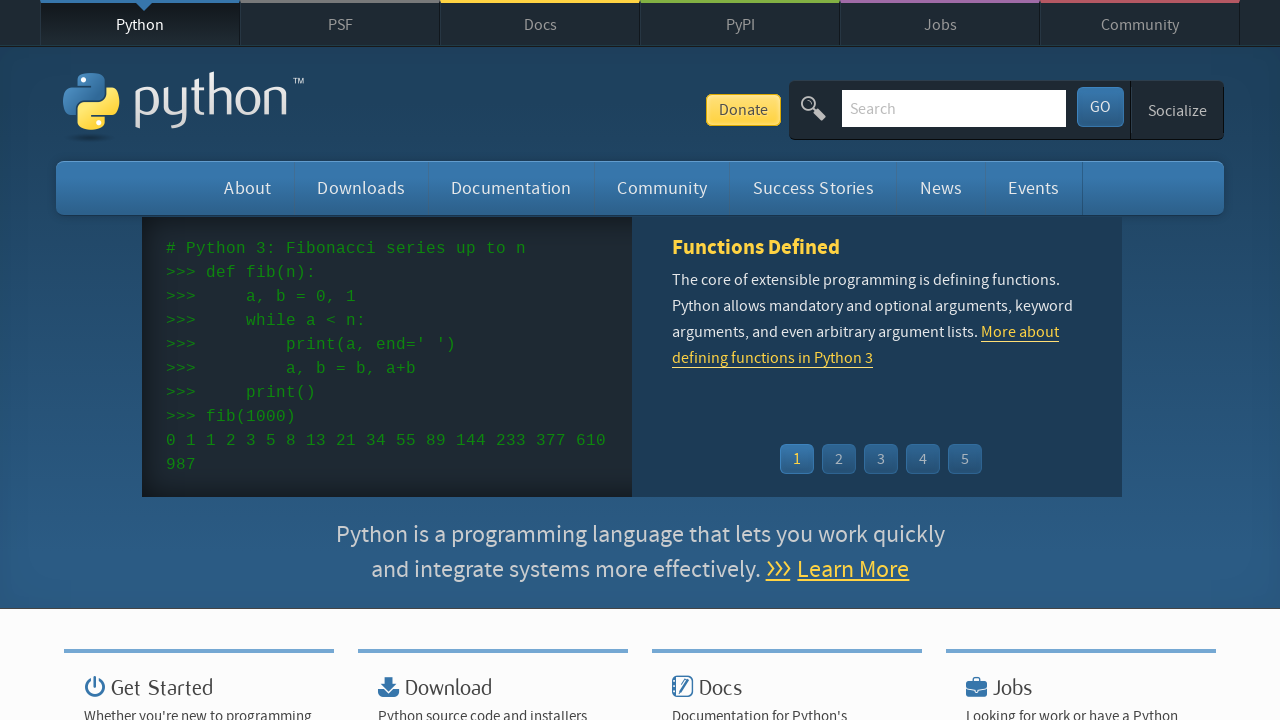

Set viewport to mobile size (480x800)
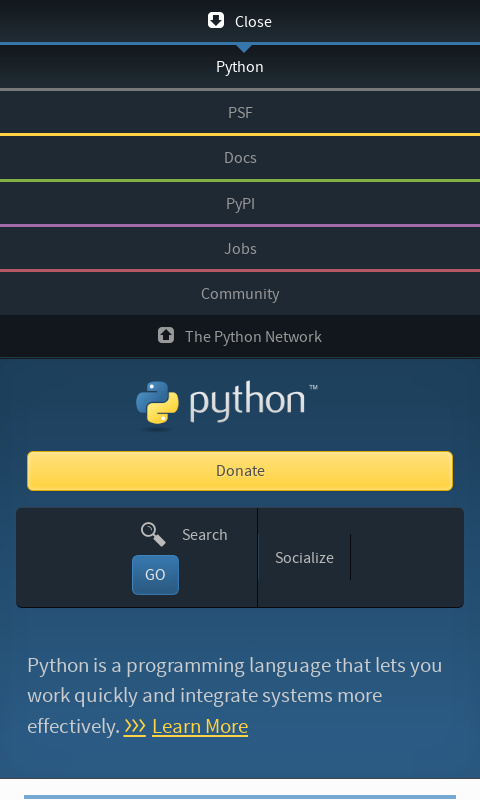

Clicked mobile menu close button at (240, 21) on #close-python-network
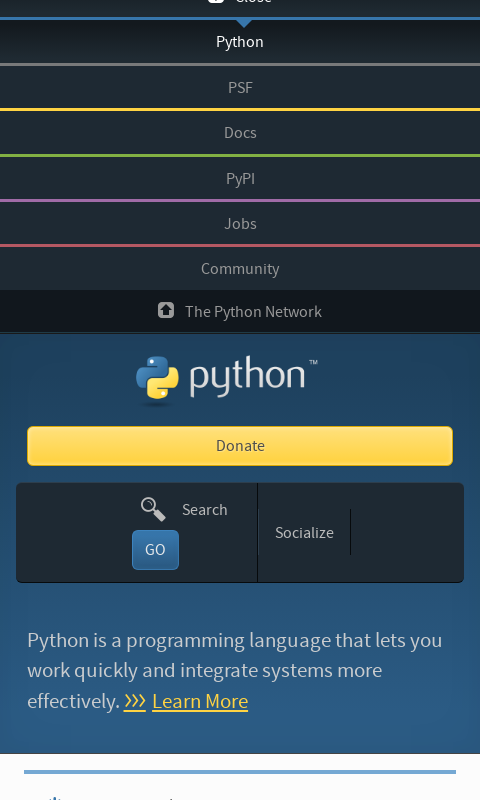

Waited 1 second for menu animation to complete
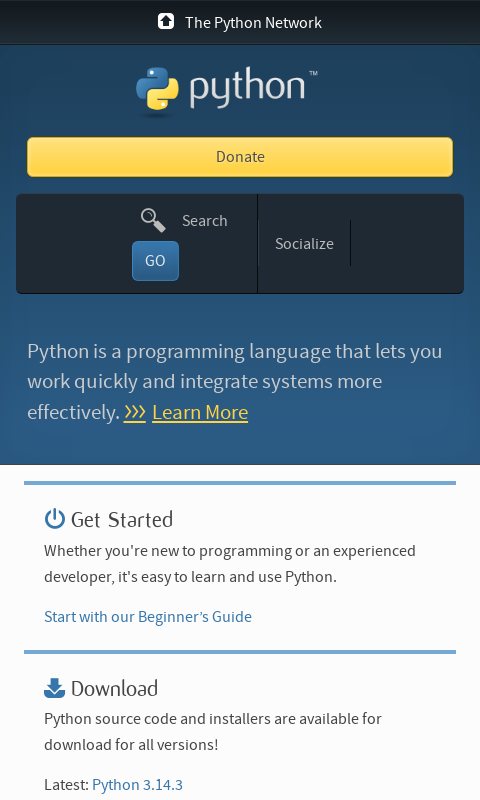

Clicked mobile menu open button at (240, 22) on #python-network
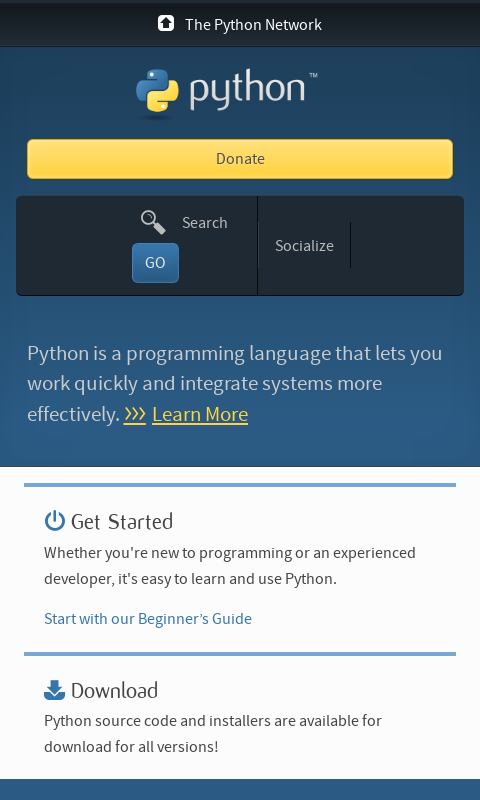

Verified mobile menu close button is visible
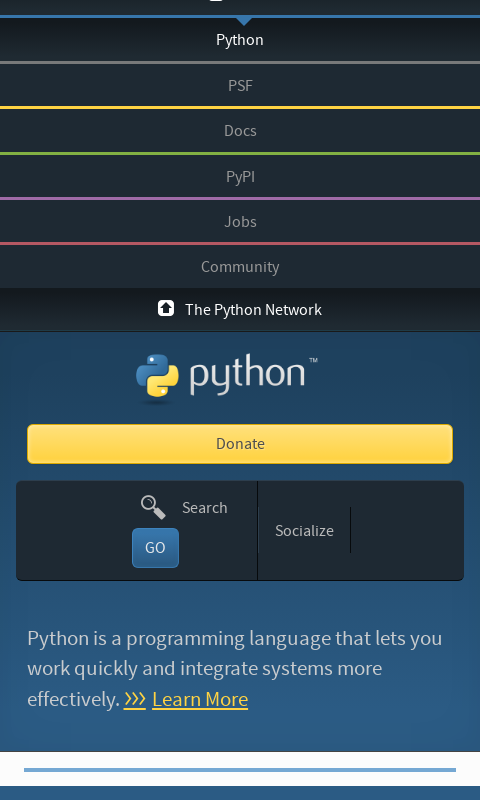

Verified mobile menu open button is visible
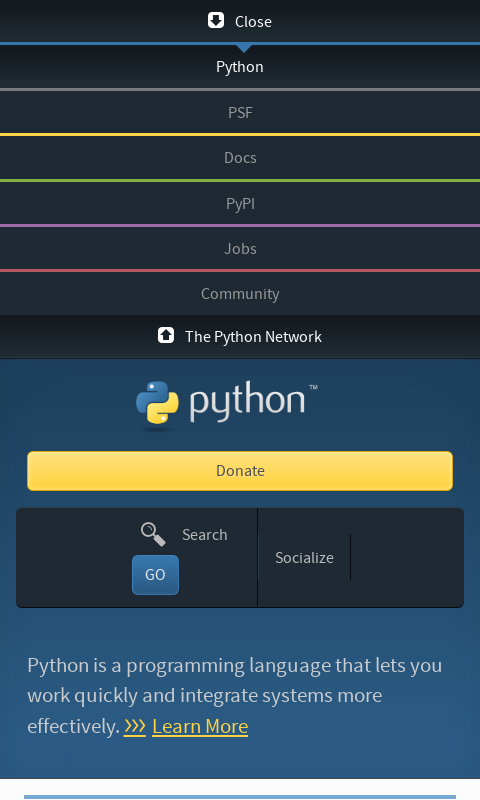

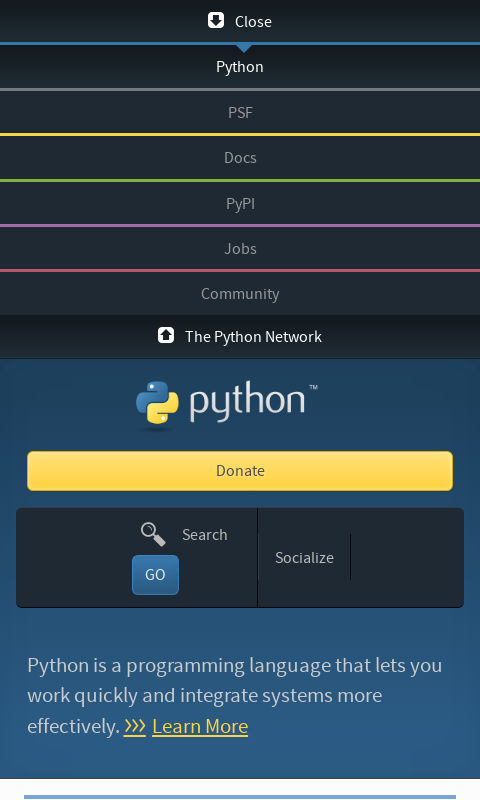